Navigates to a YouTube channel videos page

Starting URL: https://www.youtube.com/channel/UCQWeDEwQruA_CcyR08bIE9g/videos?disable_polymer=1

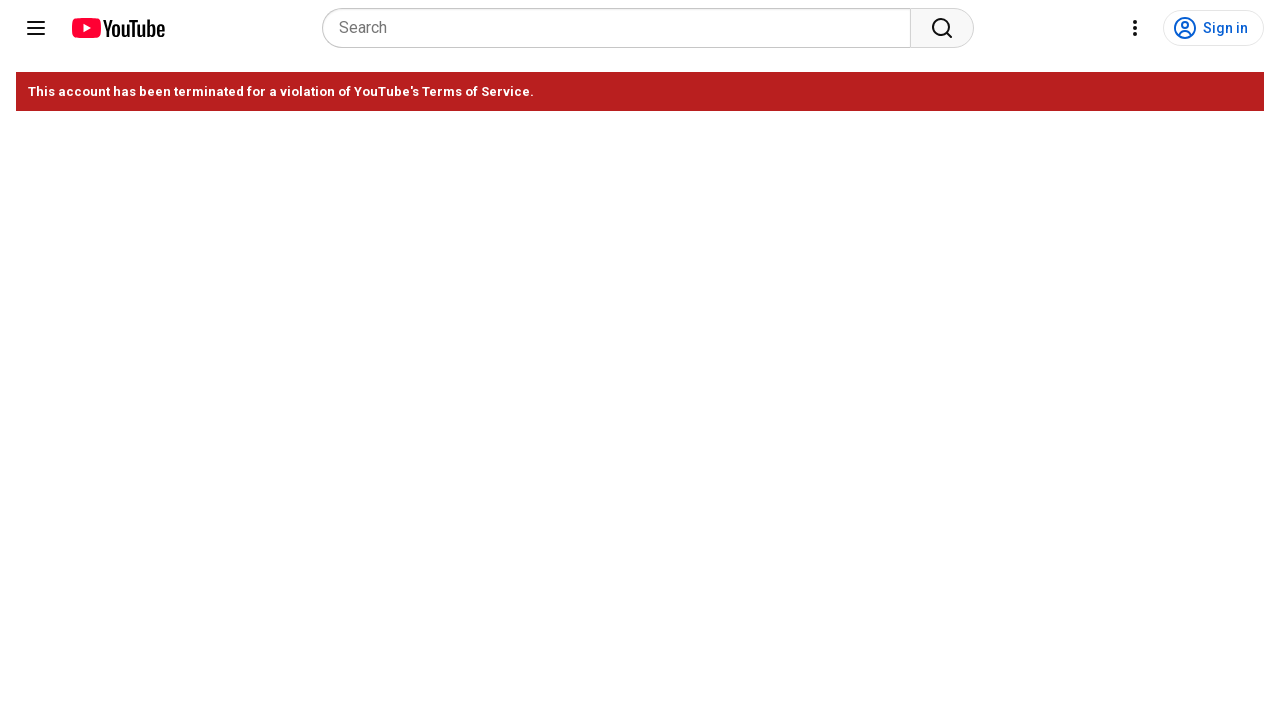

Navigated to YouTube channel videos page
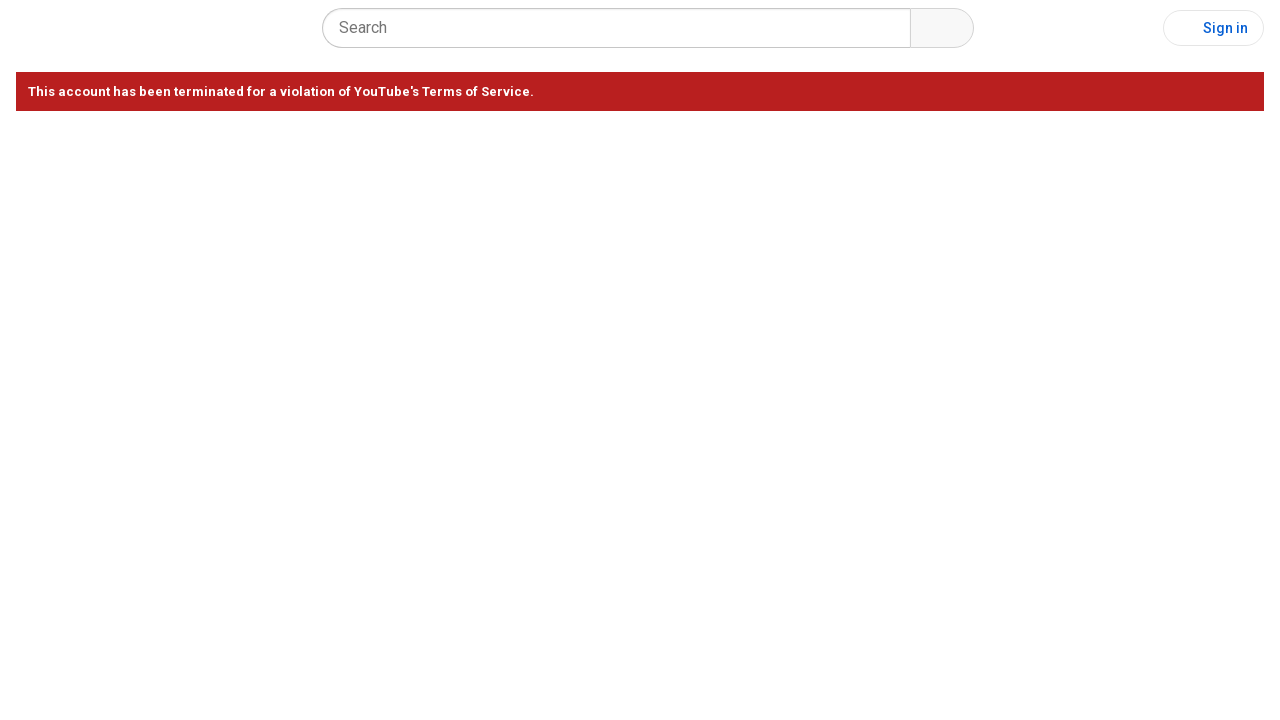

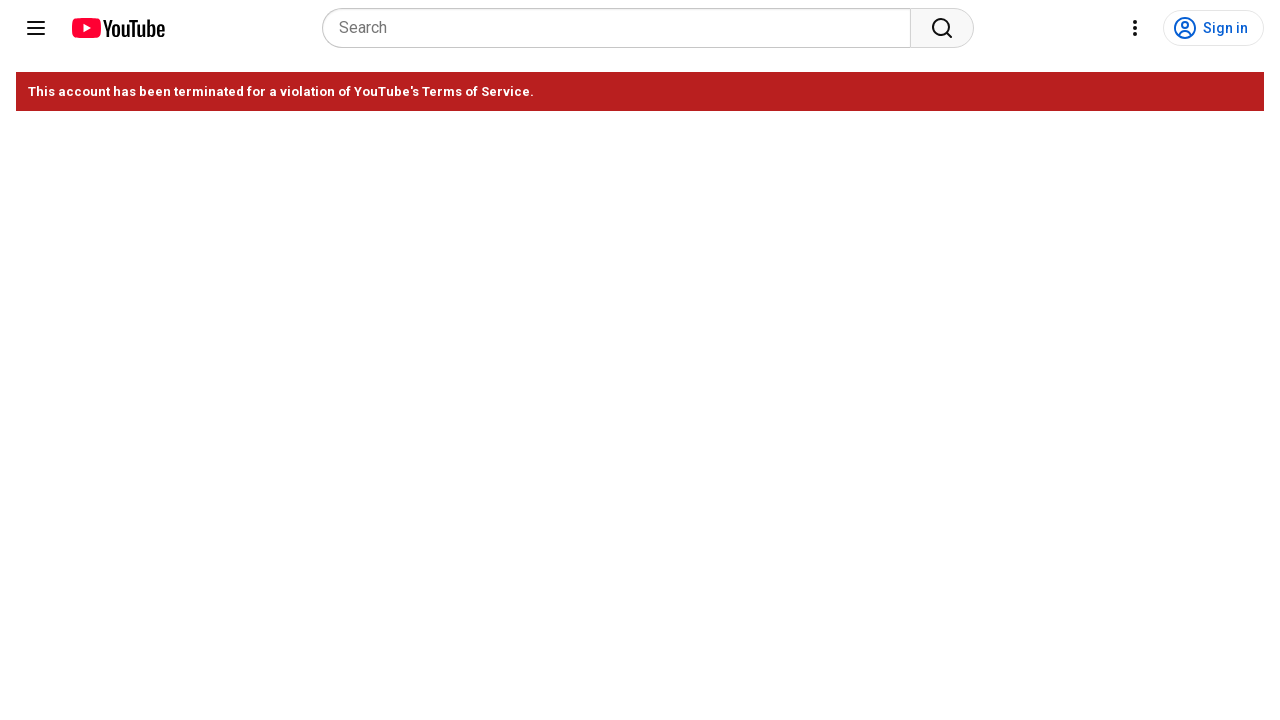